Tests the add/remove elements functionality by clicking the "Add Element" button twice to create two delete buttons, then clicking one delete button to remove it and verifying the correct number of elements remain.

Starting URL: http://the-internet.herokuapp.com/add_remove_elements/

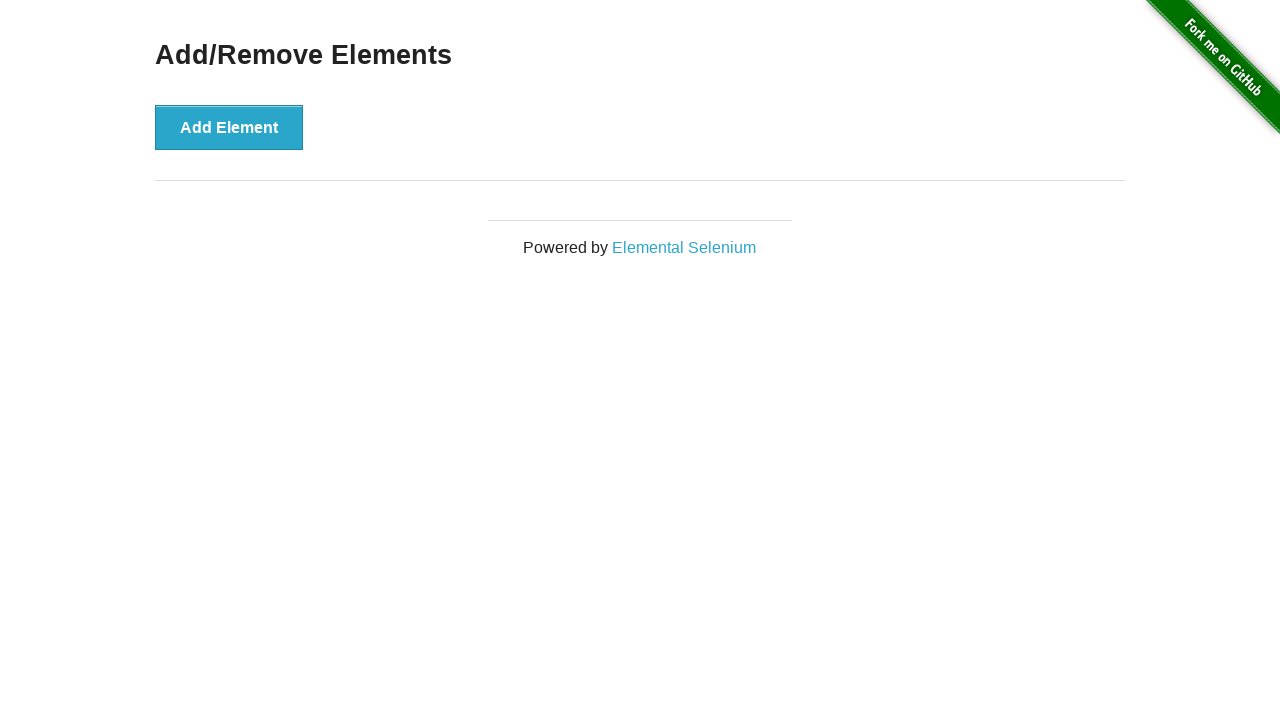

Clicked 'Add Element' button for the first time at (229, 127) on xpath=//button[text()='Add Element']
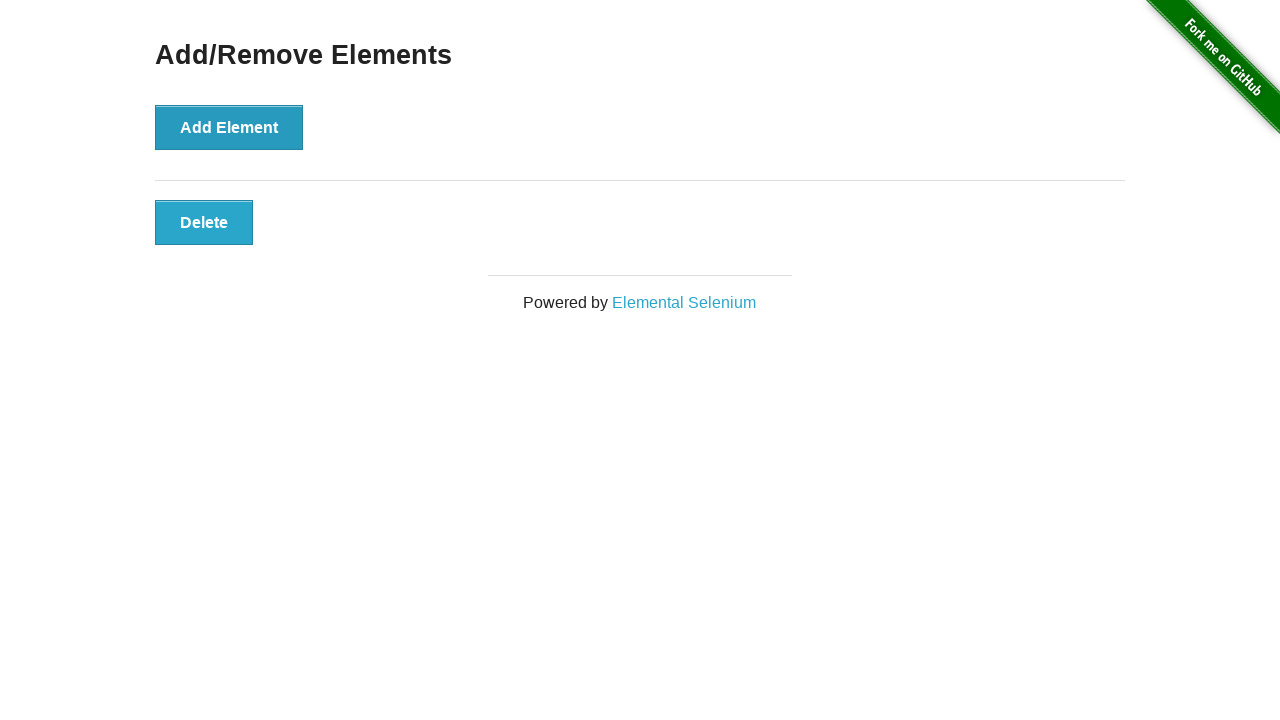

Clicked 'Add Element' button for the second time at (229, 127) on xpath=//button[text()='Add Element']
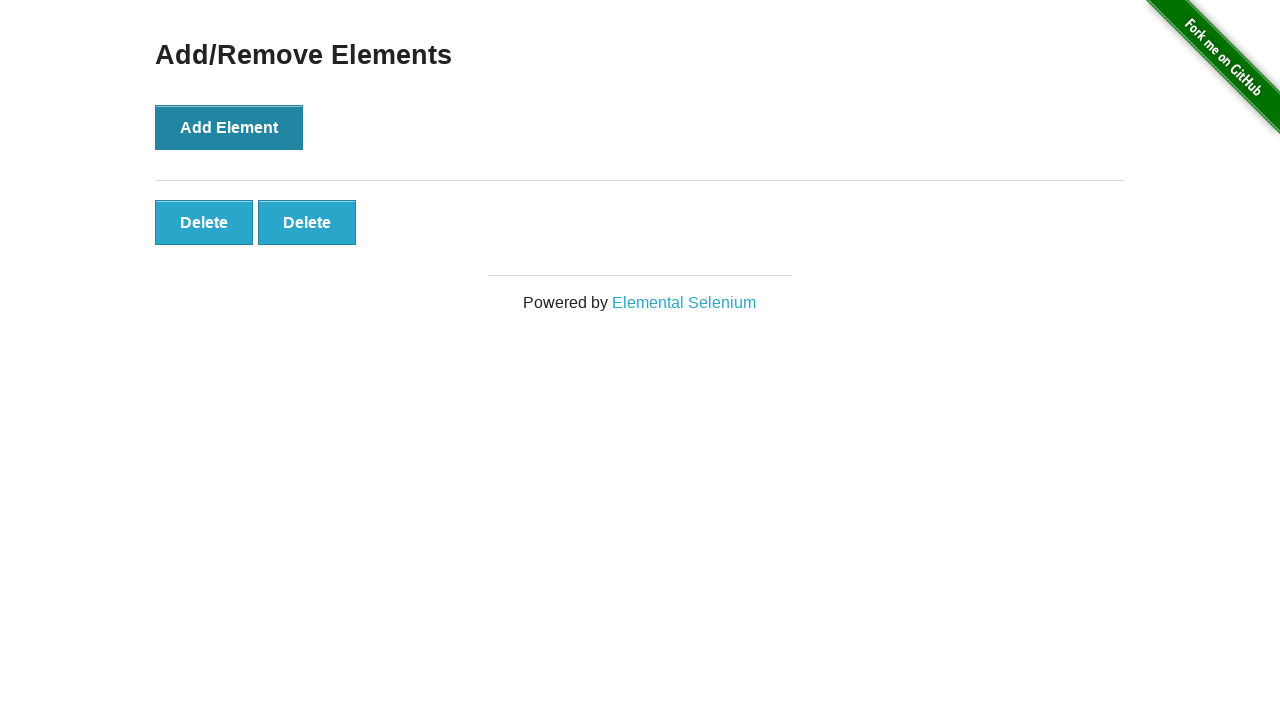

Verified that two 'Delete' buttons were created
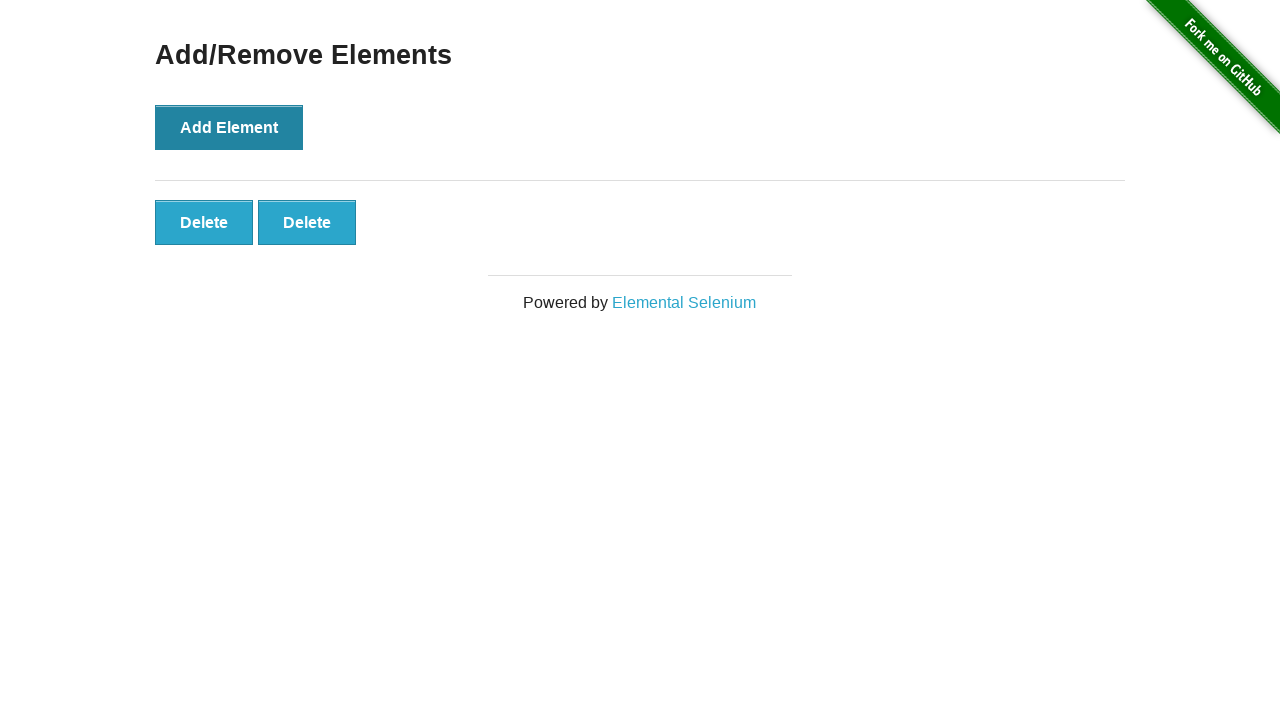

Clicked the second 'Delete' button to remove an element at (307, 222) on xpath=//button[text()='Delete'] >> nth=1
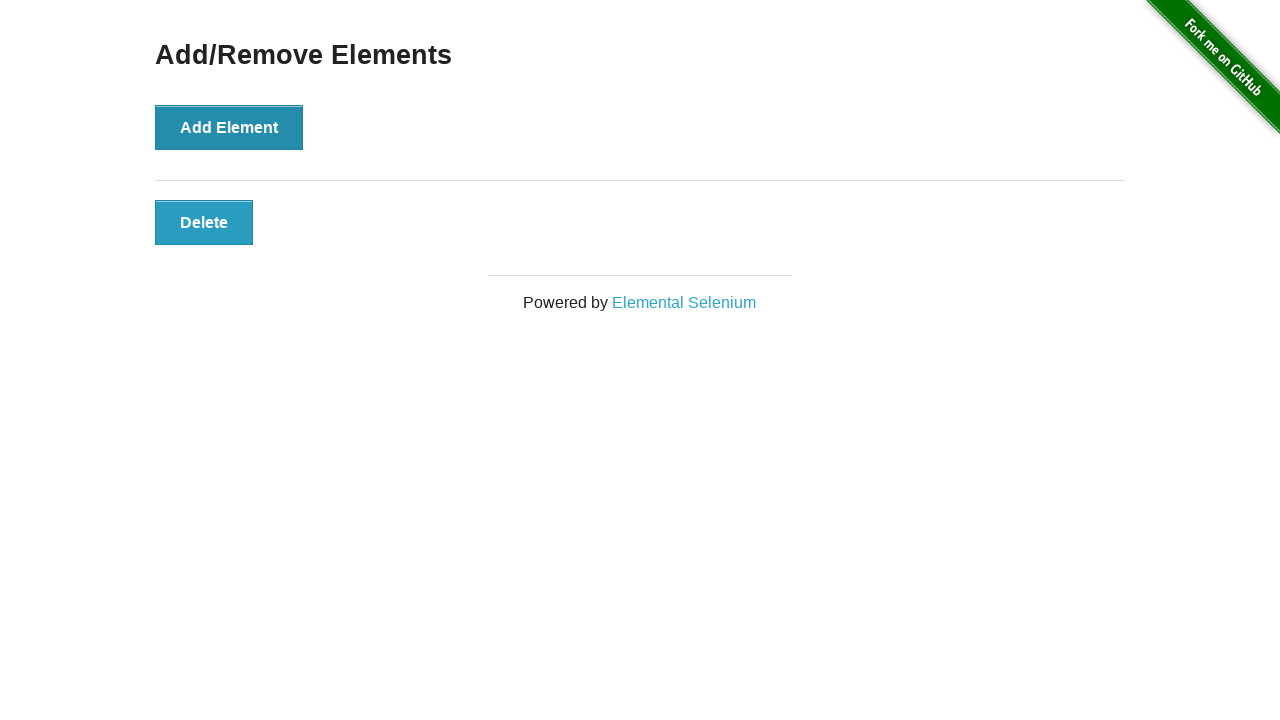

Verified that only one 'Delete' button remains after removal
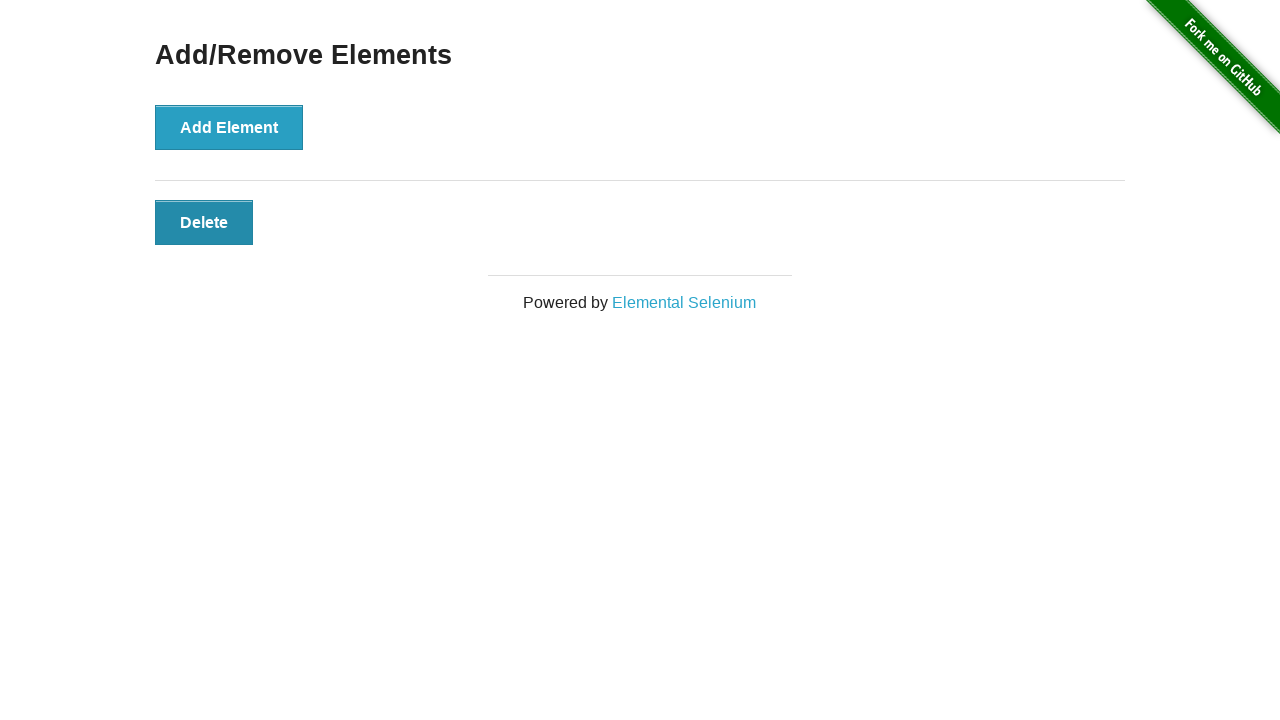

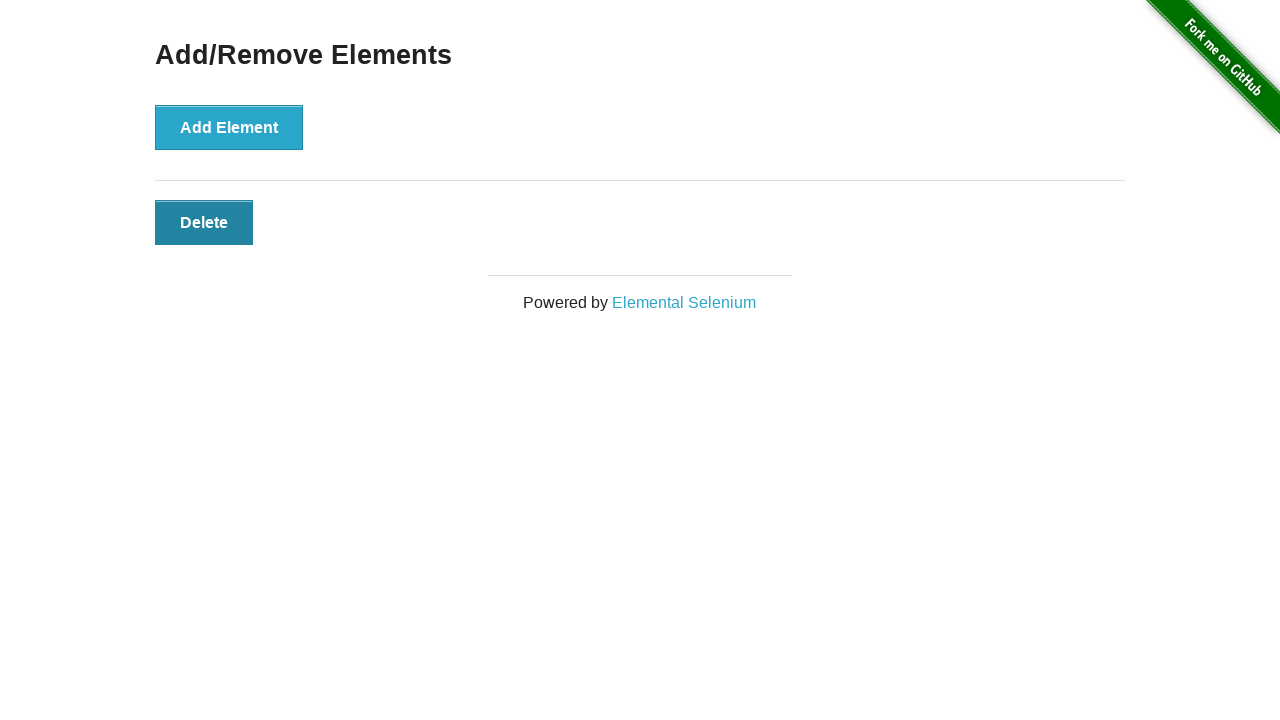